Tests searching for clothes on FirstCry, then clicking on a filter option to narrow down to ethnic wear category

Starting URL: https://www.firstcry.com

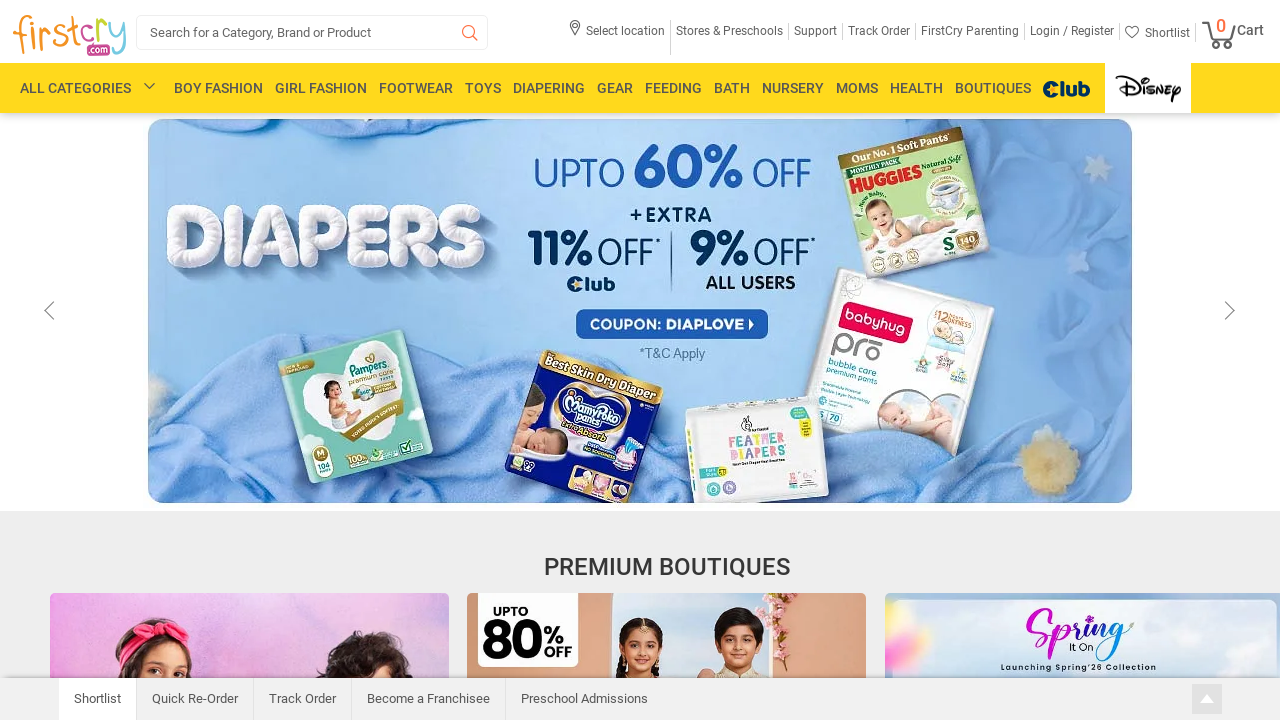

Clicked on search box at (312, 32) on xpath=//*[@id='search_box']
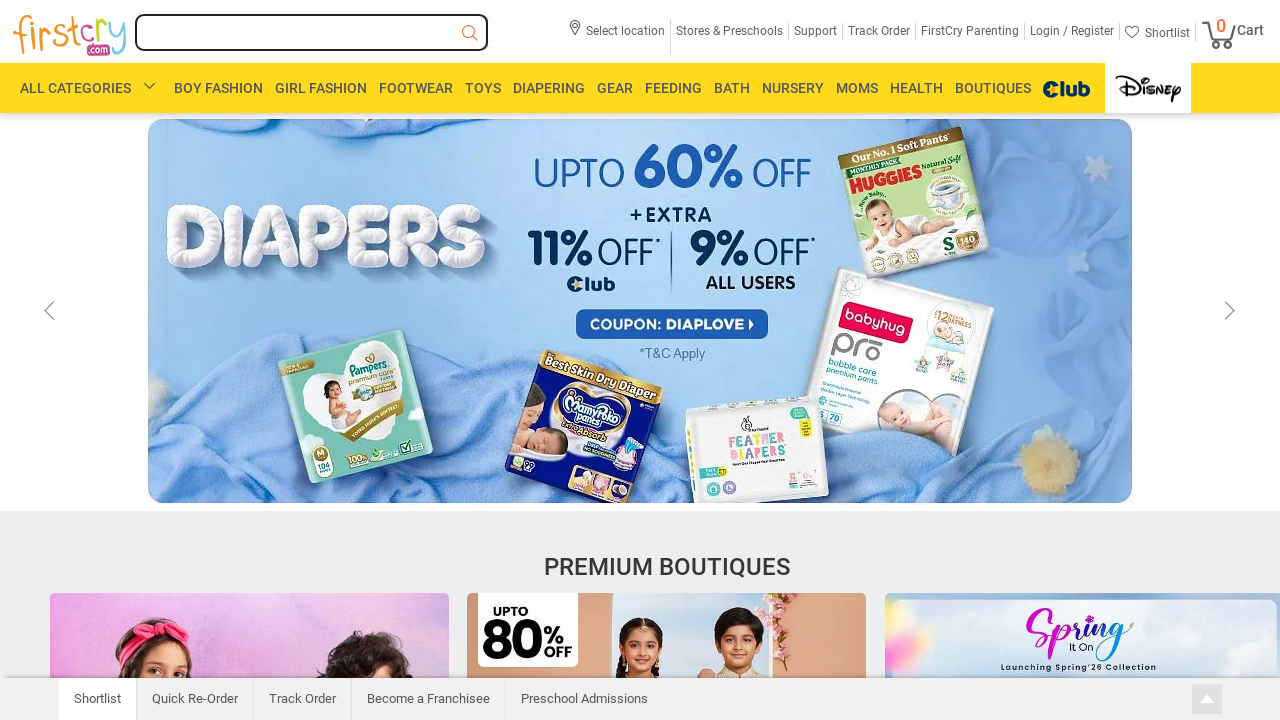

Filled search box with 'clothes' on //*[@id='search_box']
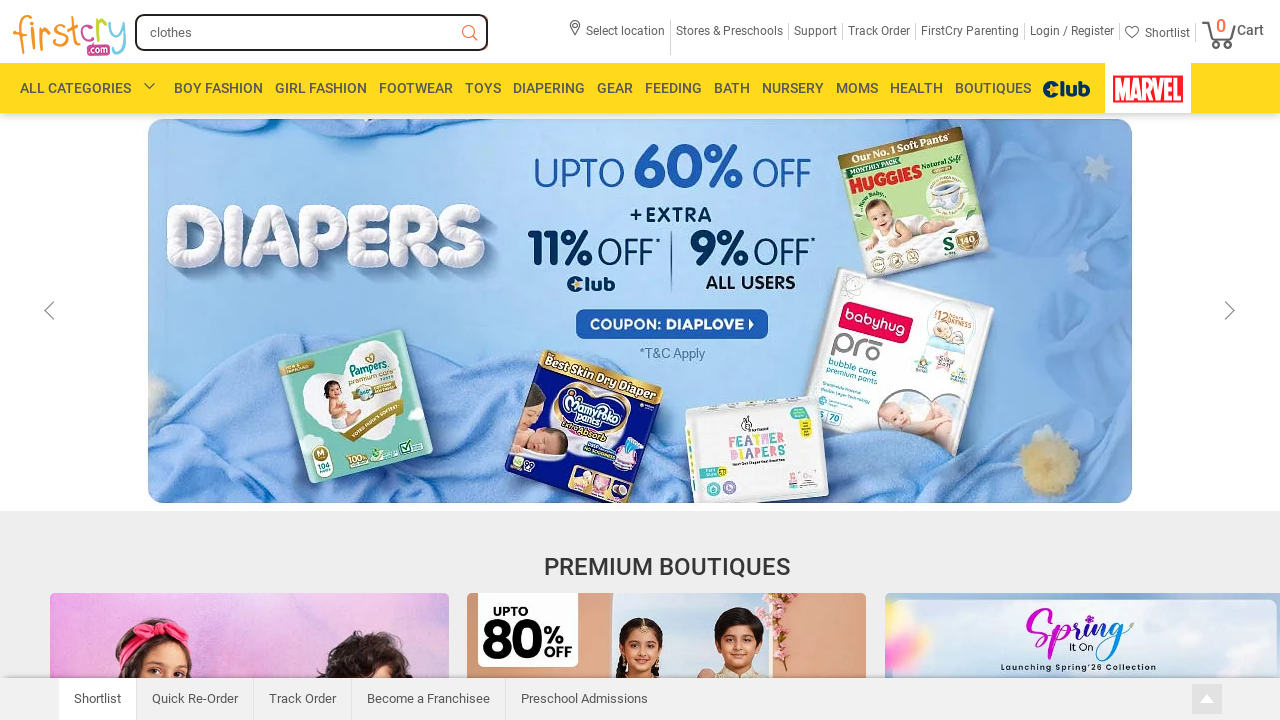

Pressed Enter to search for clothes on //*[@id='search_box']
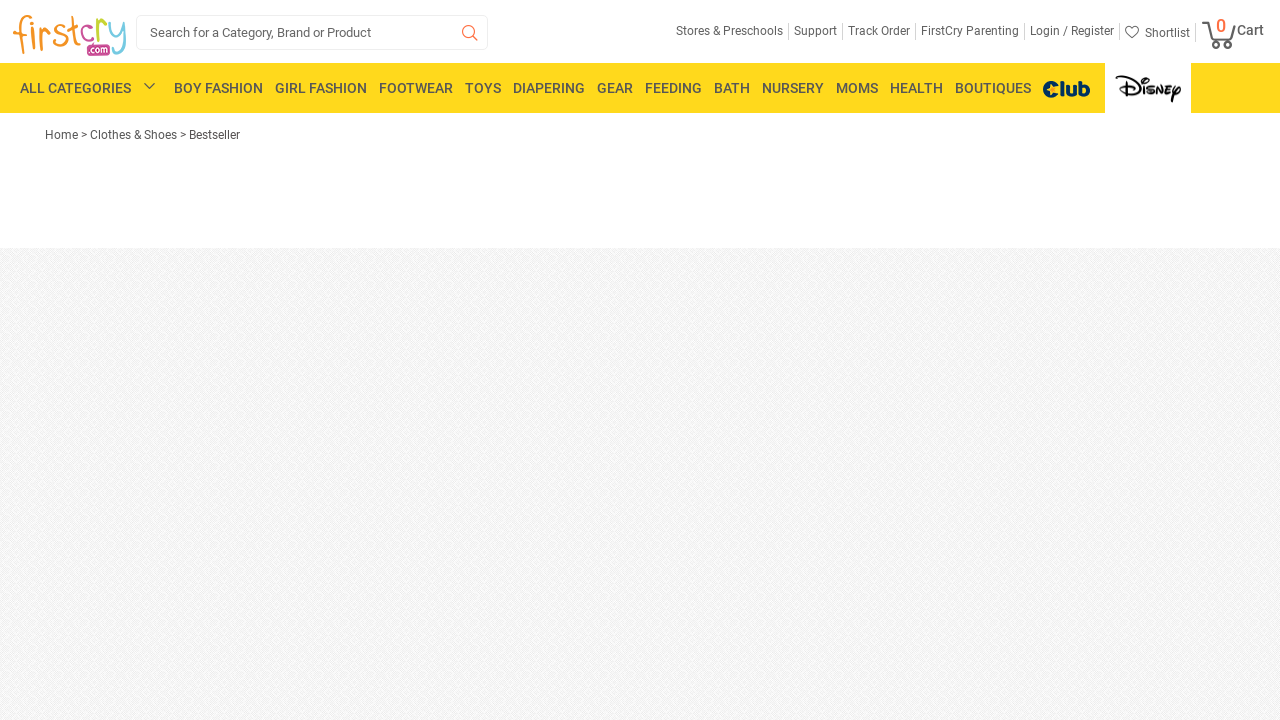

Waited for search results to load (networkidle)
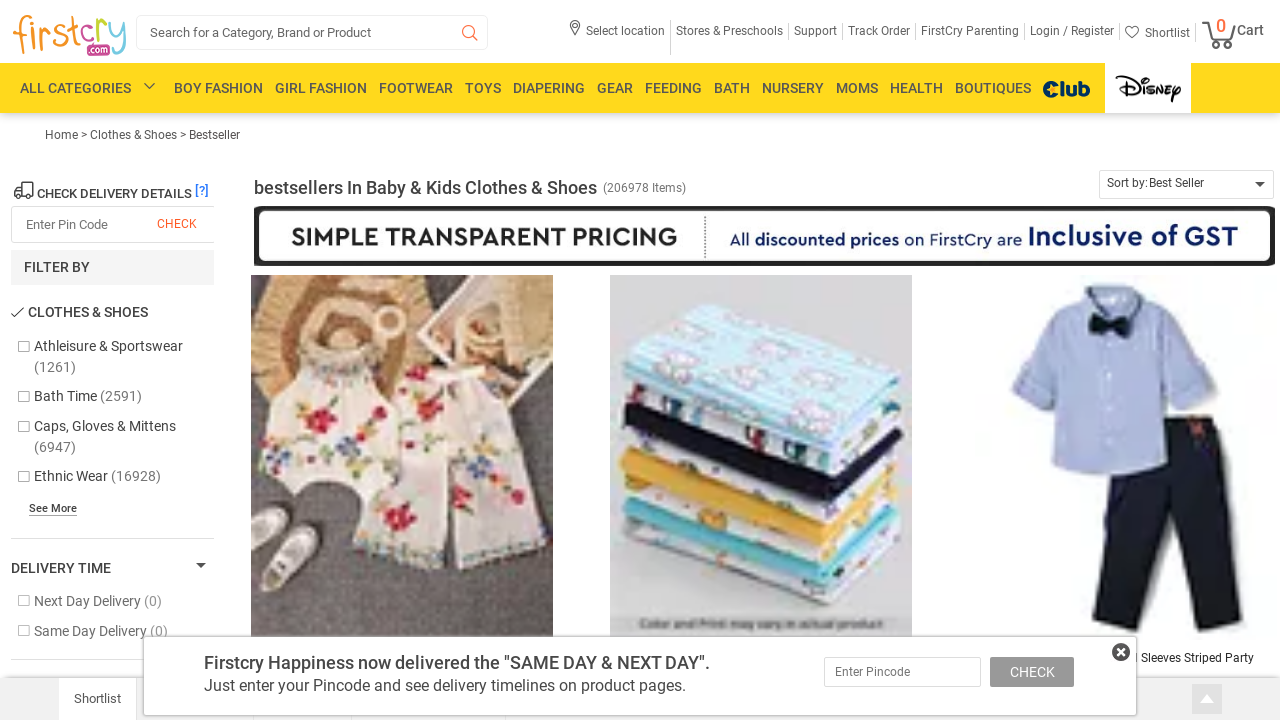

Clicked on ethnic wear filter option at (112, 476) on xpath=/html/body/div[5]/div[2]/div/div[1]/div[3]/div[2]/div[1]/div[2]/div[2]/ul/
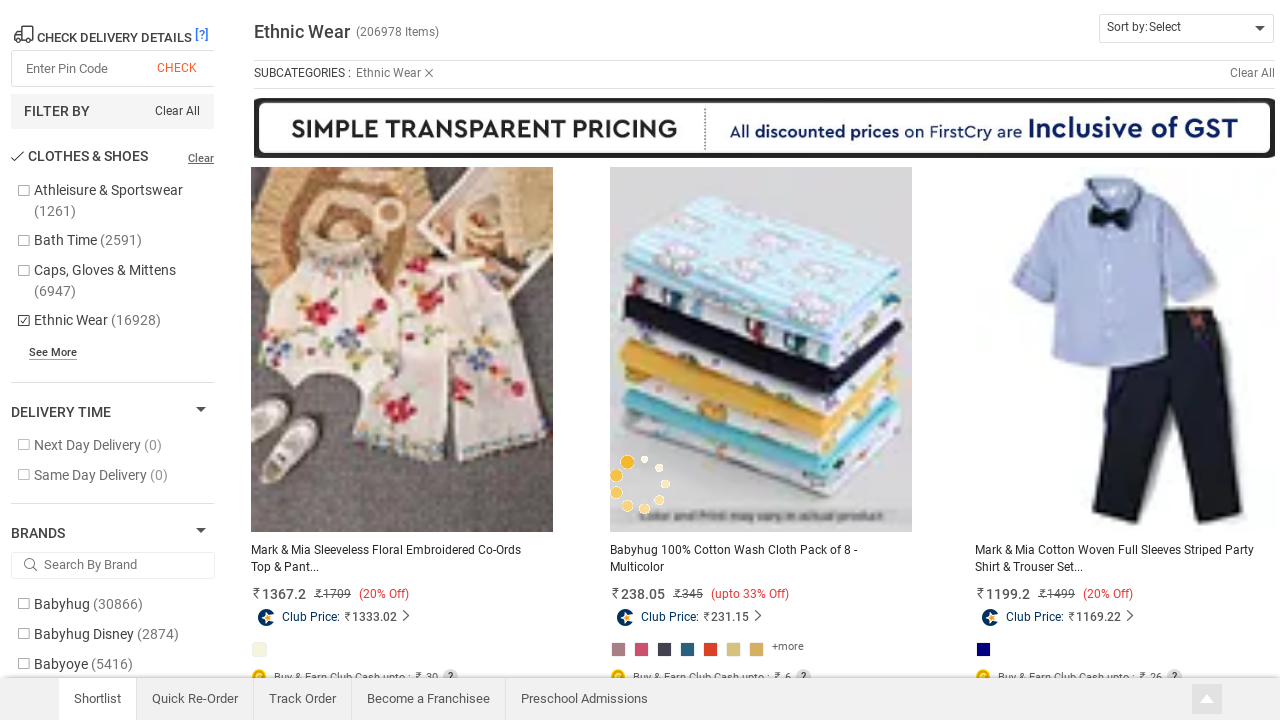

Waited for filtered results to load
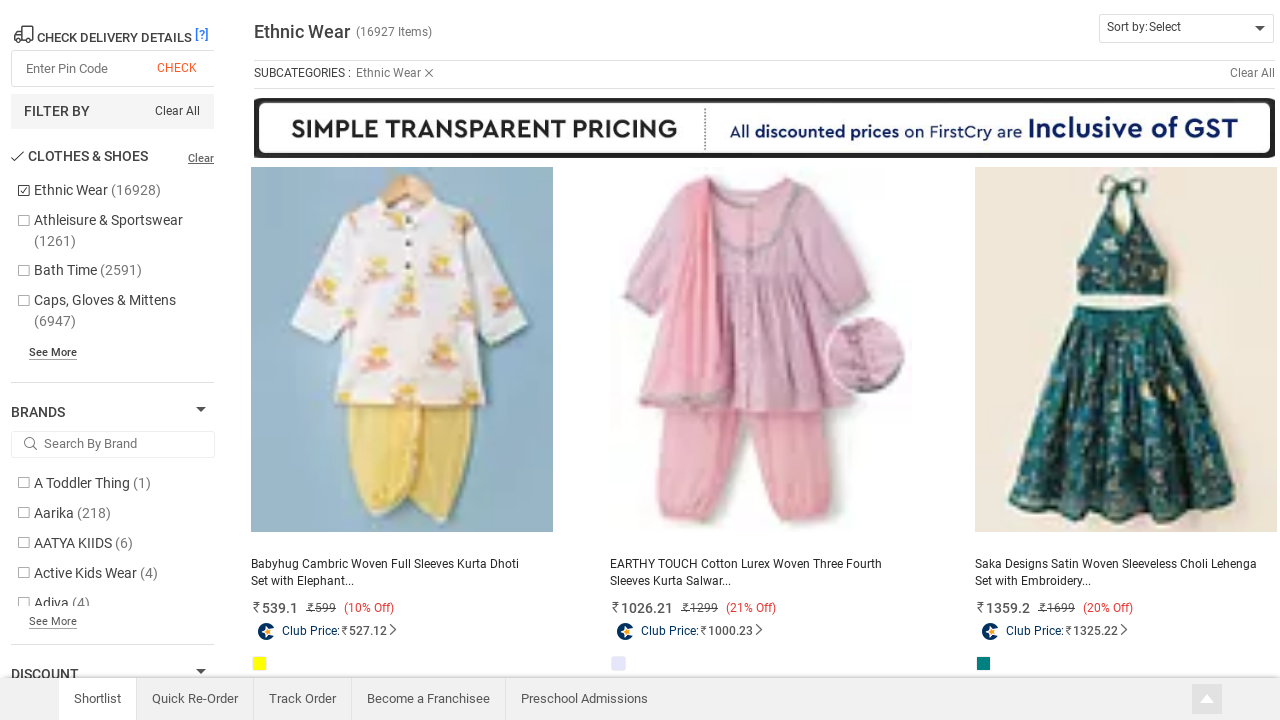

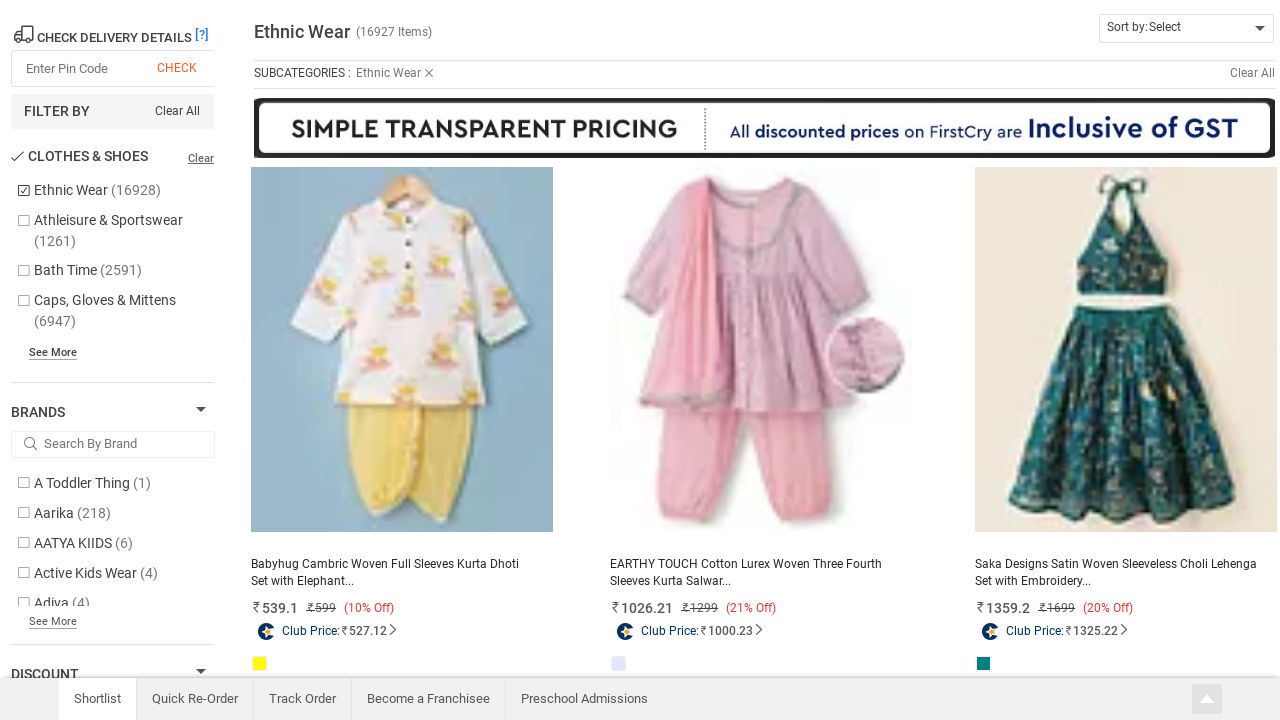